Navigates to a simple form page and locates the submit button element by its ID

Starting URL: http://suninjuly.github.io/simple_form_find_task.html

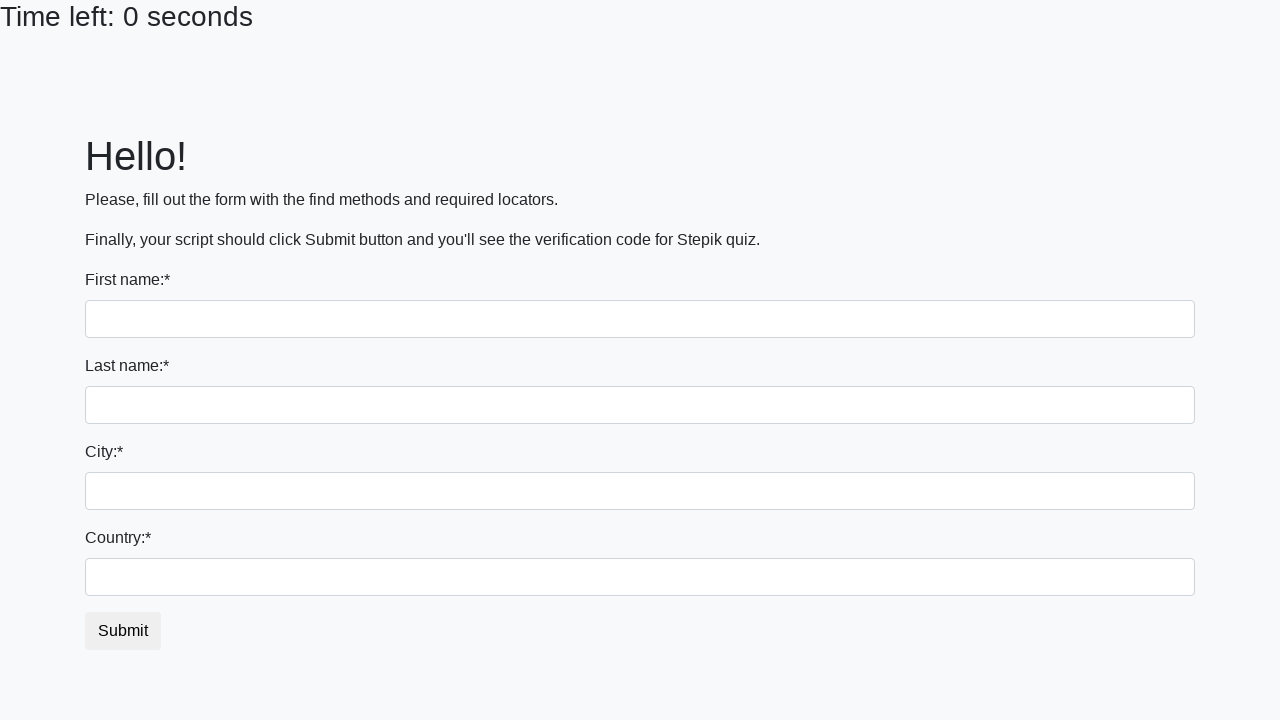

Waited for submit button element with ID 'submit_button' to appear
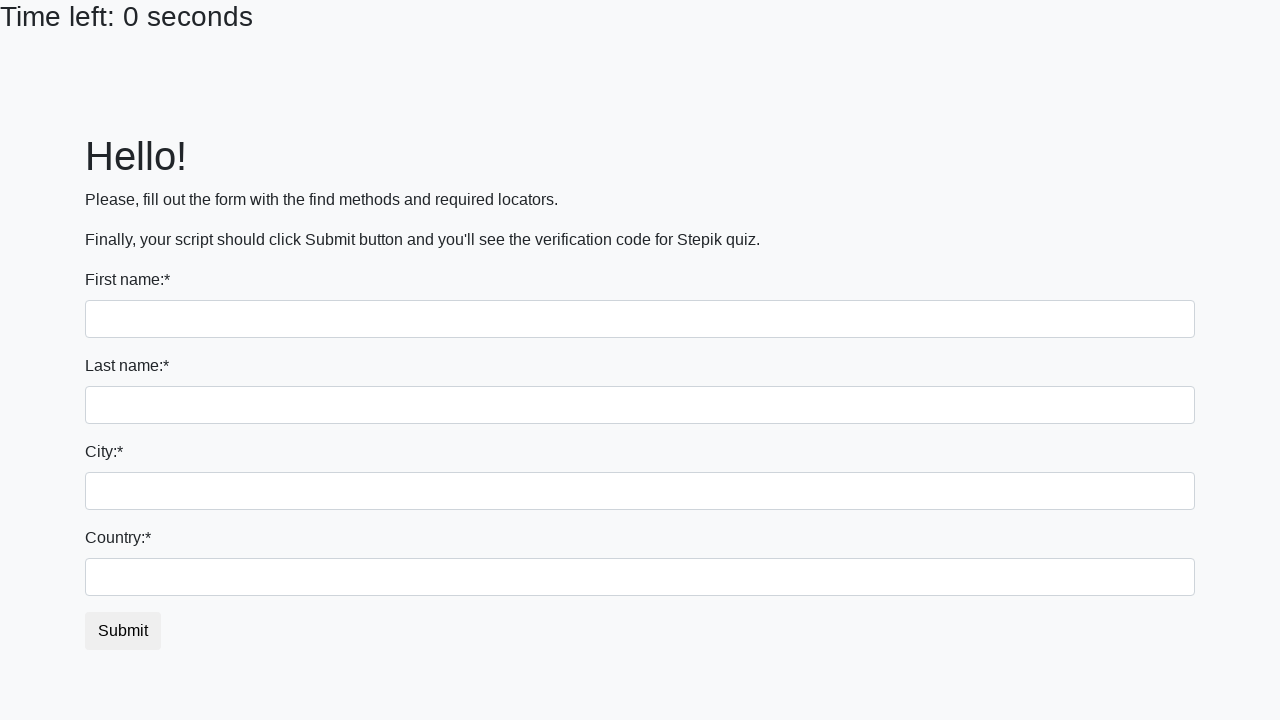

Located the submit button element by its ID
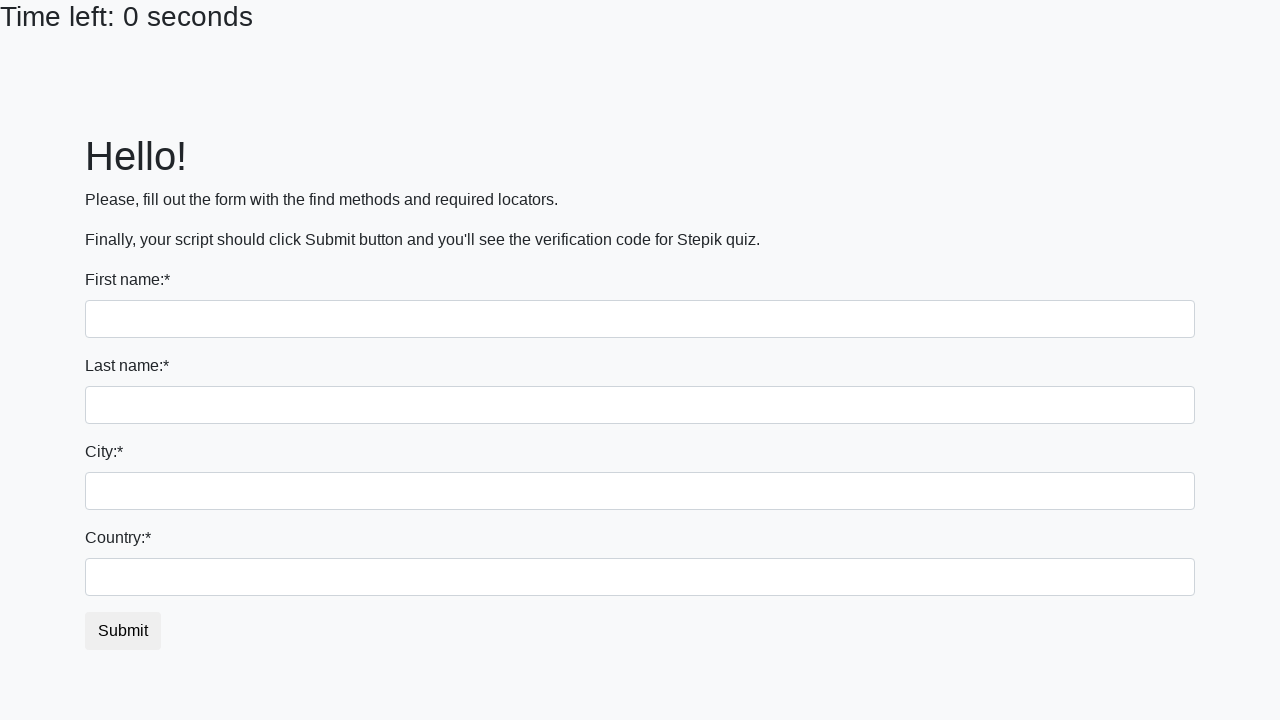

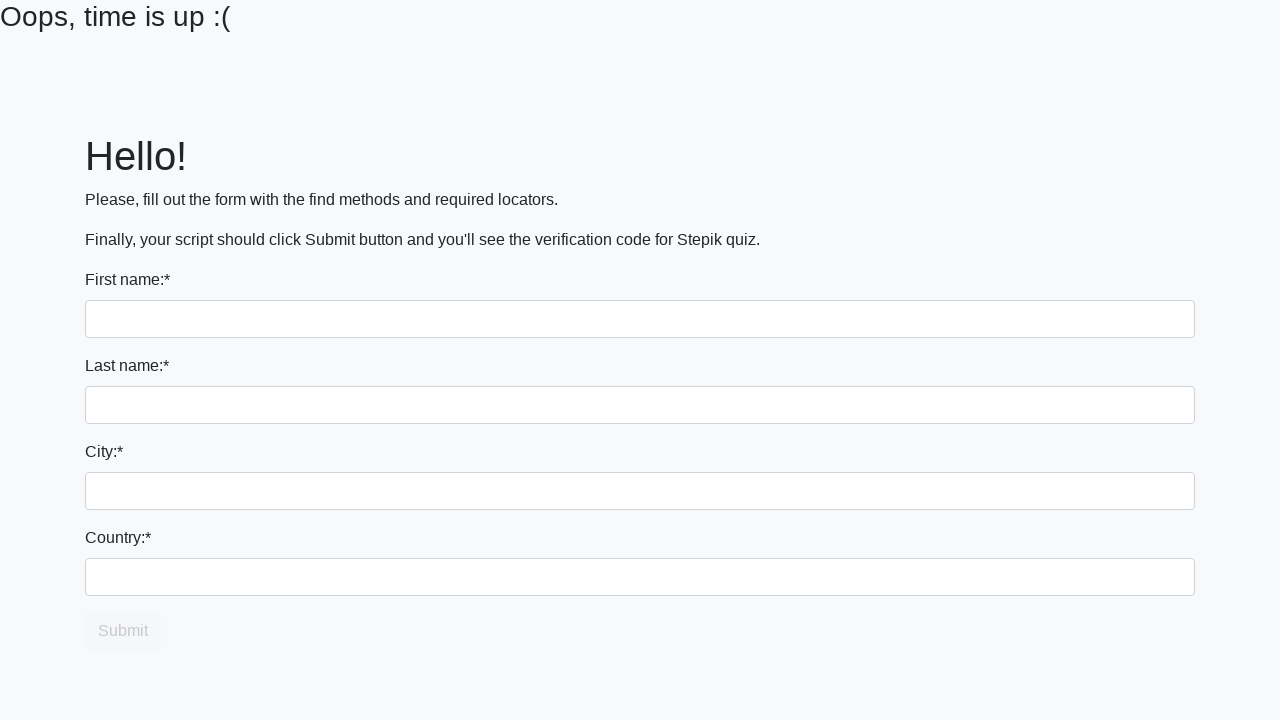